Tests marking all todo items as completed using the toggle-all checkbox

Starting URL: https://demo.playwright.dev/todomvc

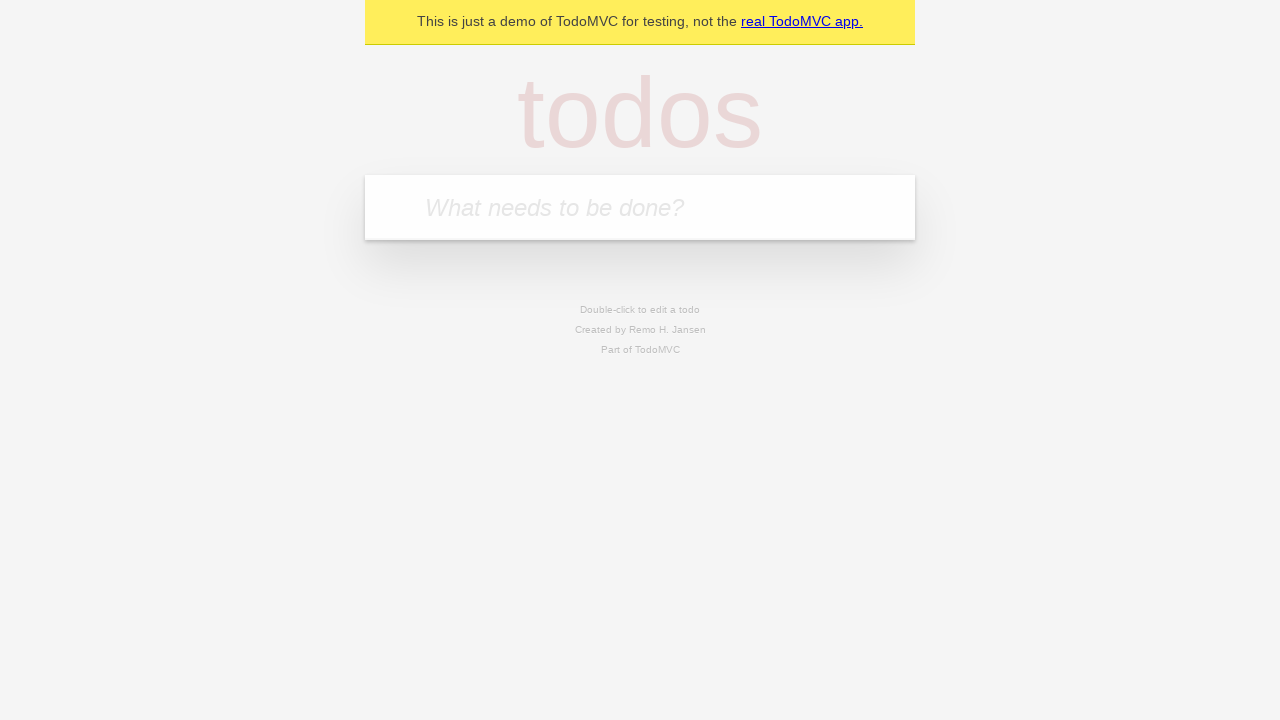

Filled first todo input with 'buy some cheese' on .new-todo
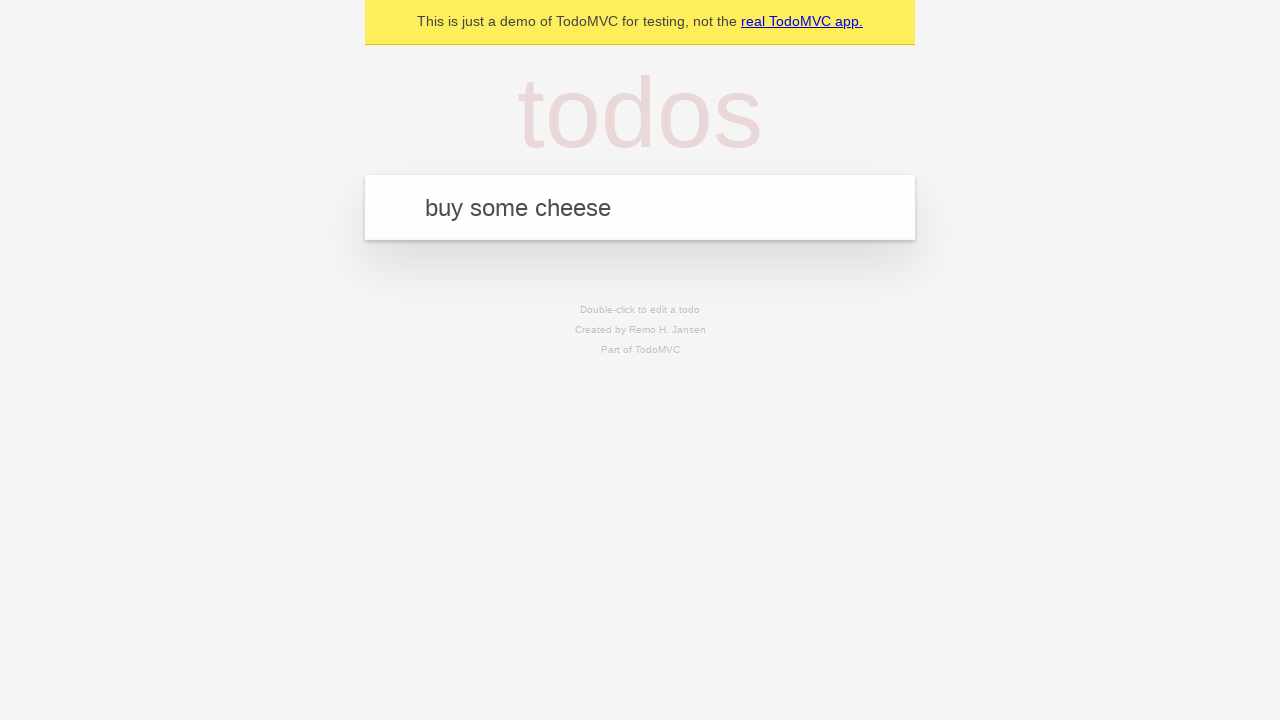

Pressed Enter to create first todo item on .new-todo
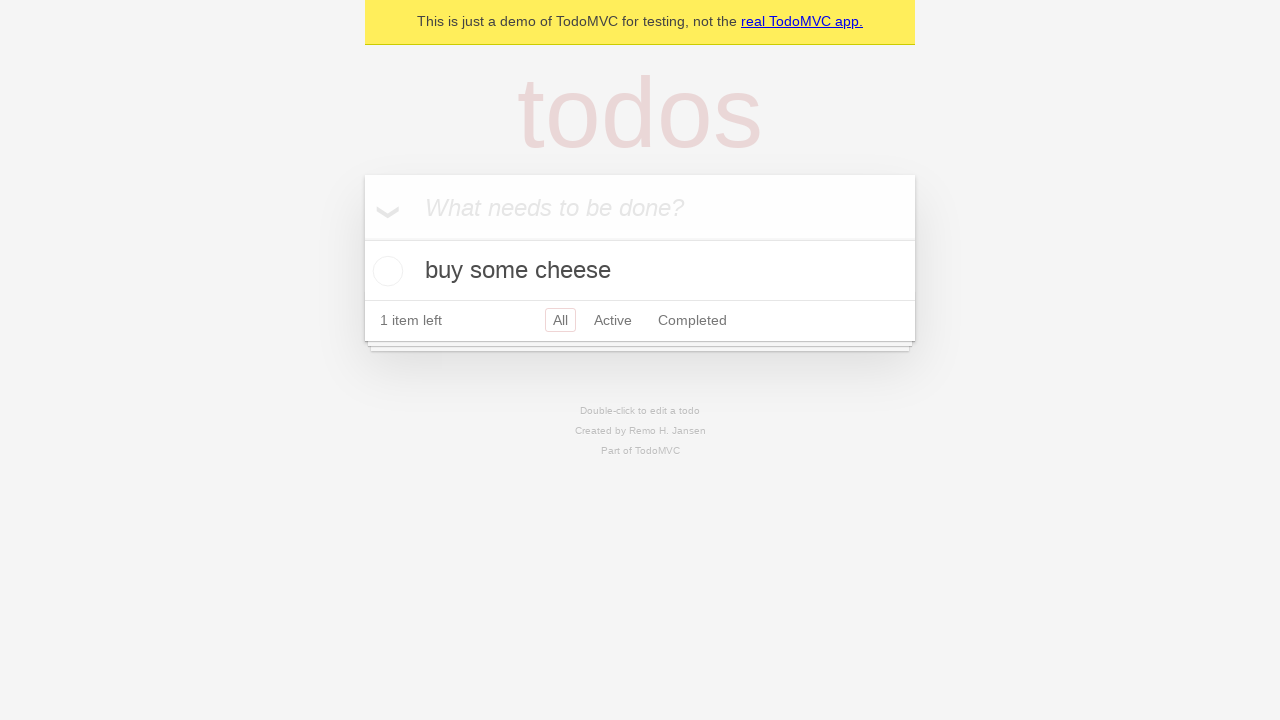

Filled second todo input with 'feed the cat' on .new-todo
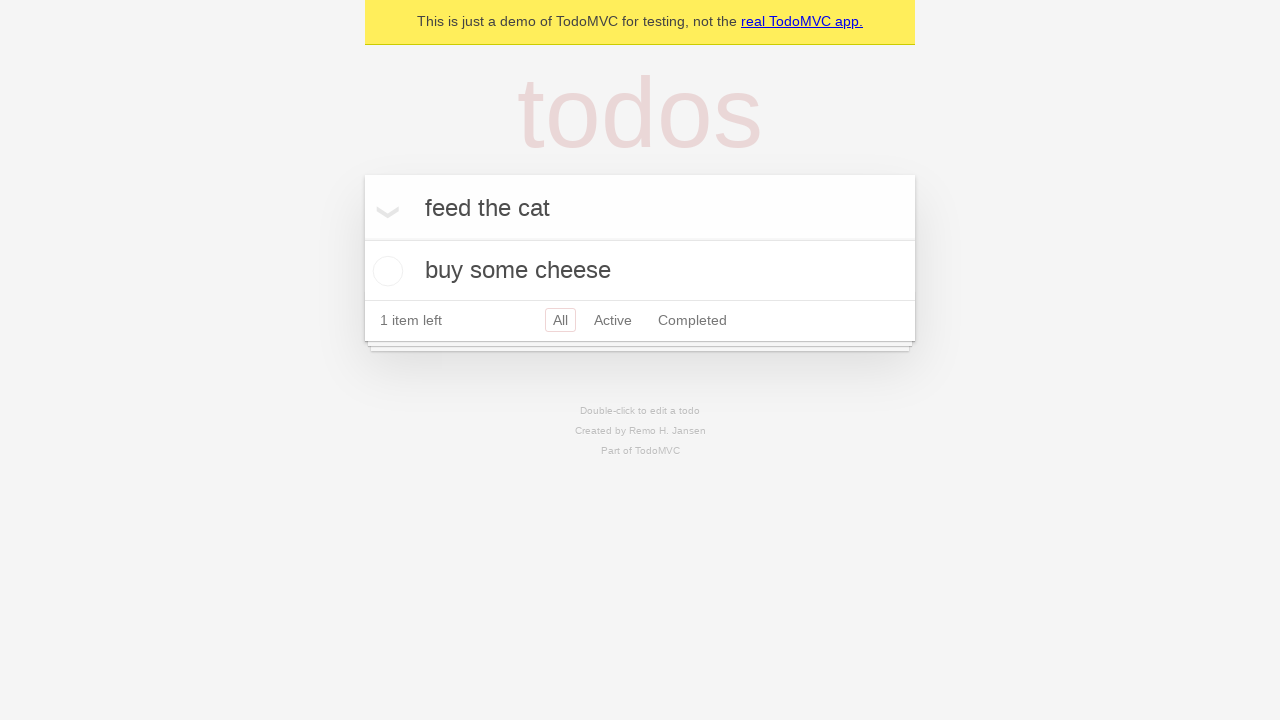

Pressed Enter to create second todo item on .new-todo
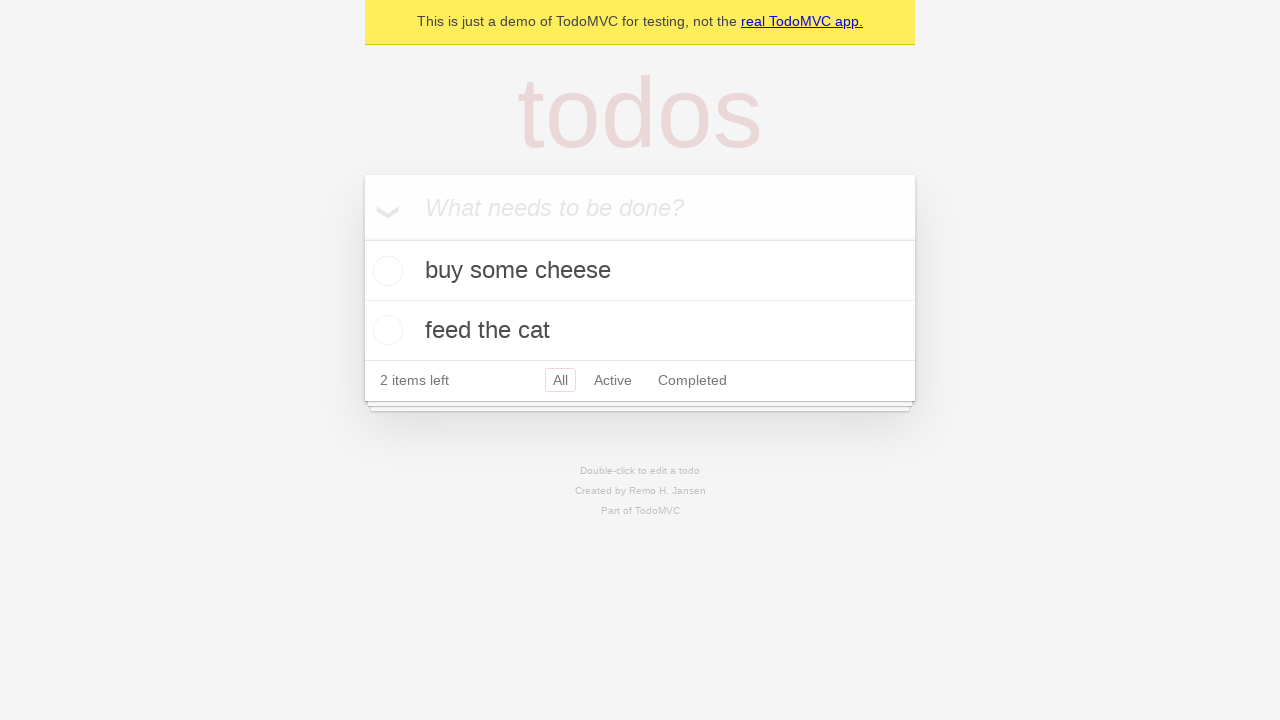

Filled third todo input with 'book a doctors appointment' on .new-todo
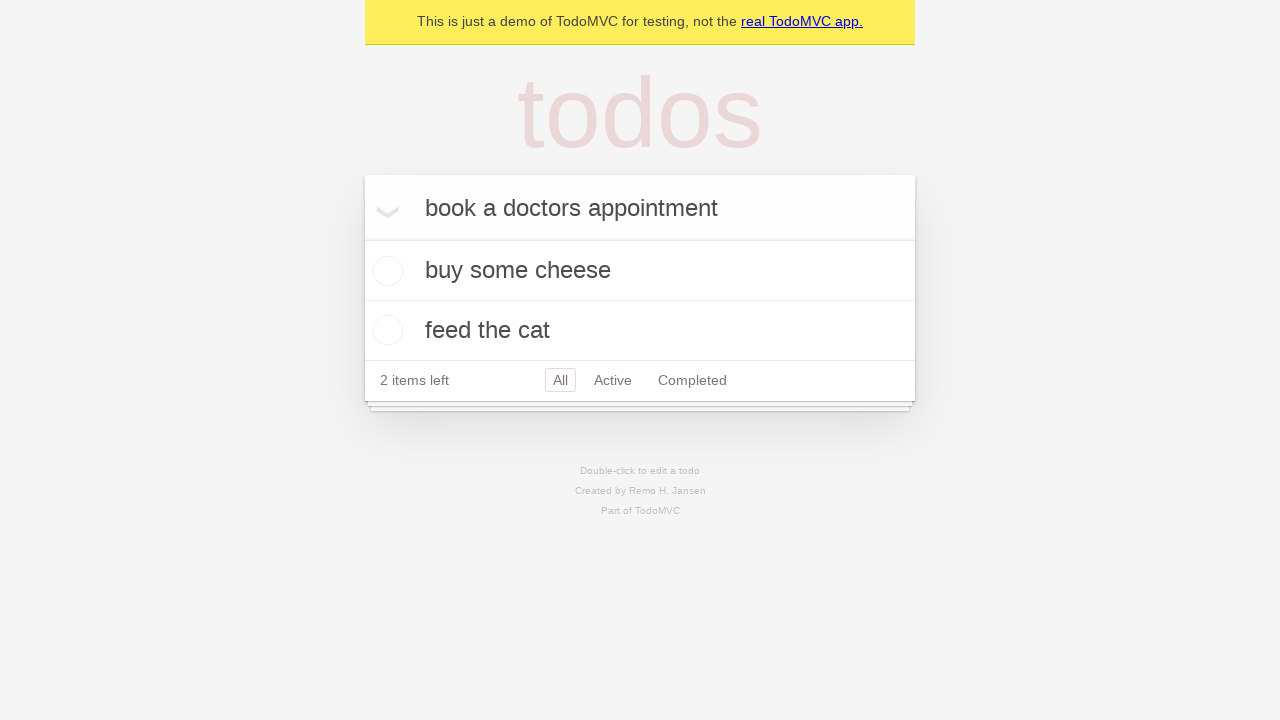

Pressed Enter to create third todo item on .new-todo
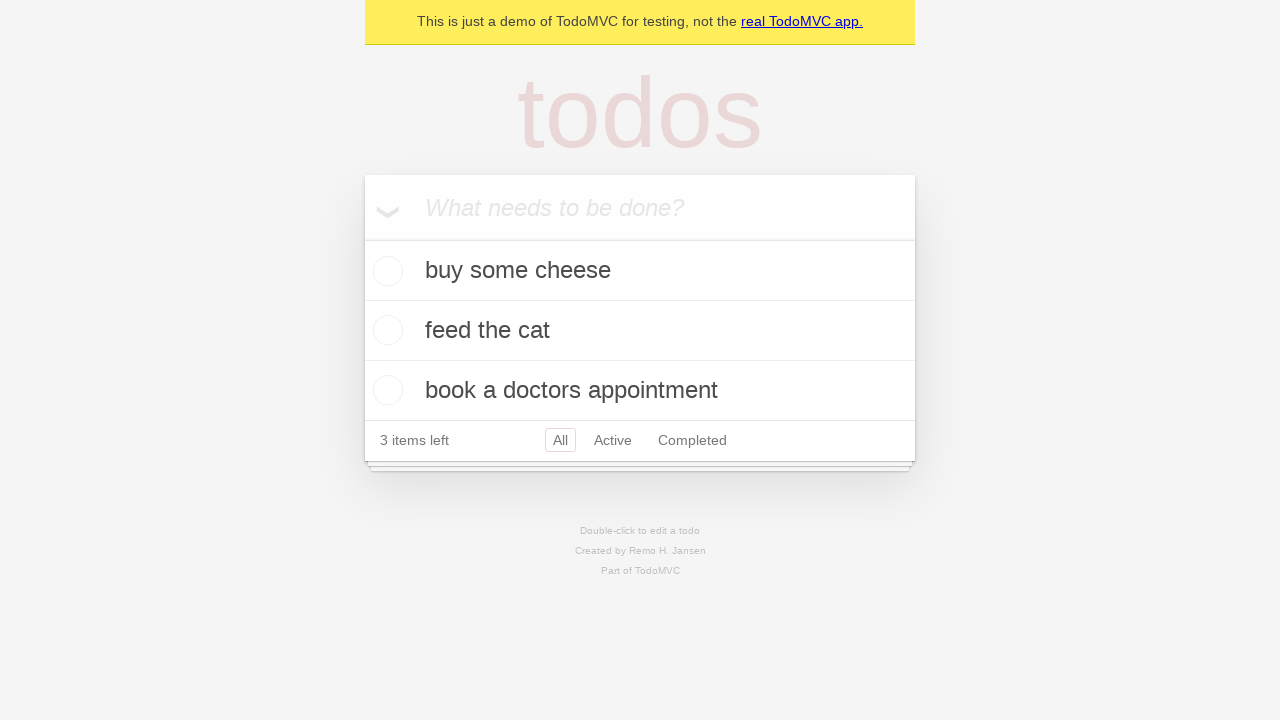

Waited for all three todo items to appear in the list
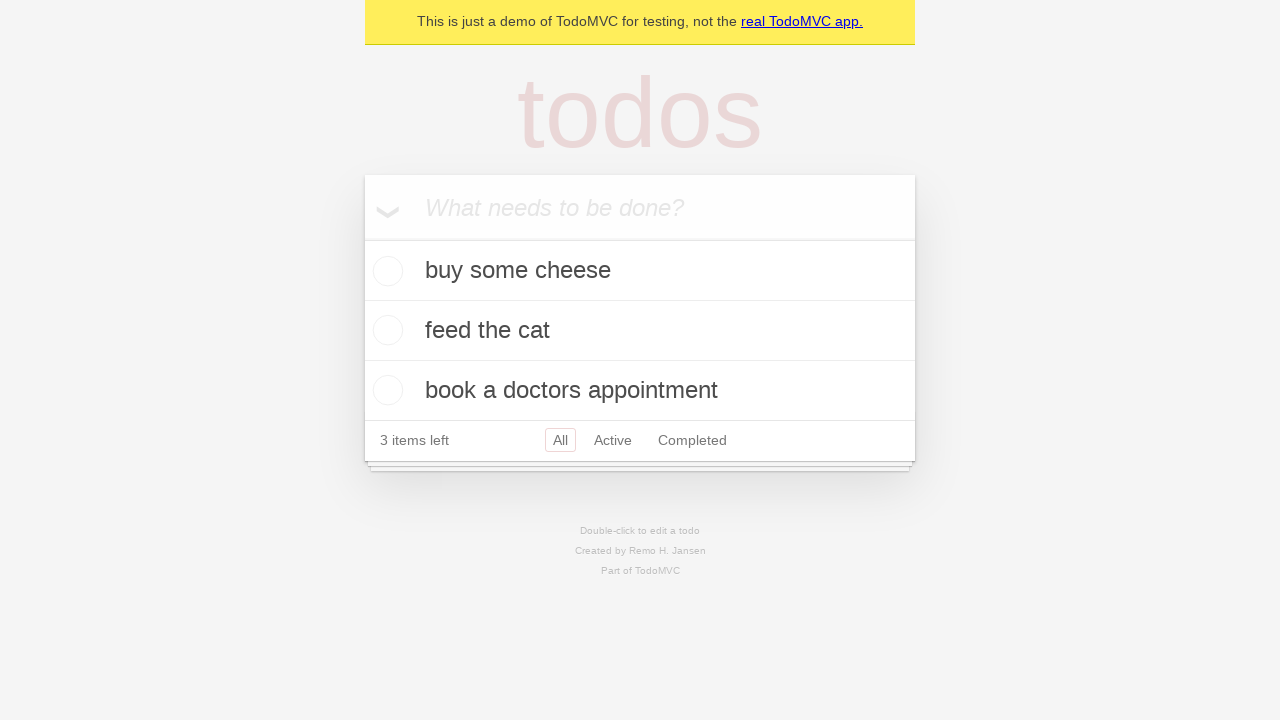

Clicked toggle-all checkbox to mark all items as completed at (362, 238) on .toggle-all
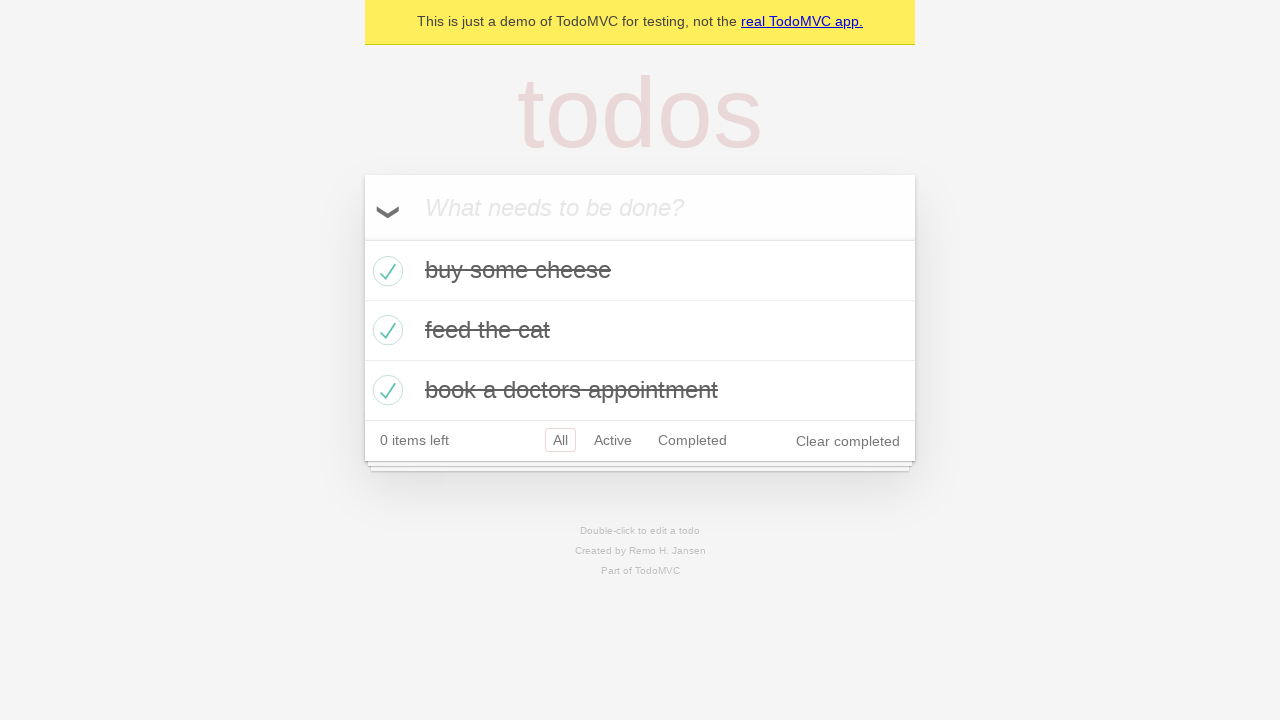

Waited for completed state to be applied to todo items
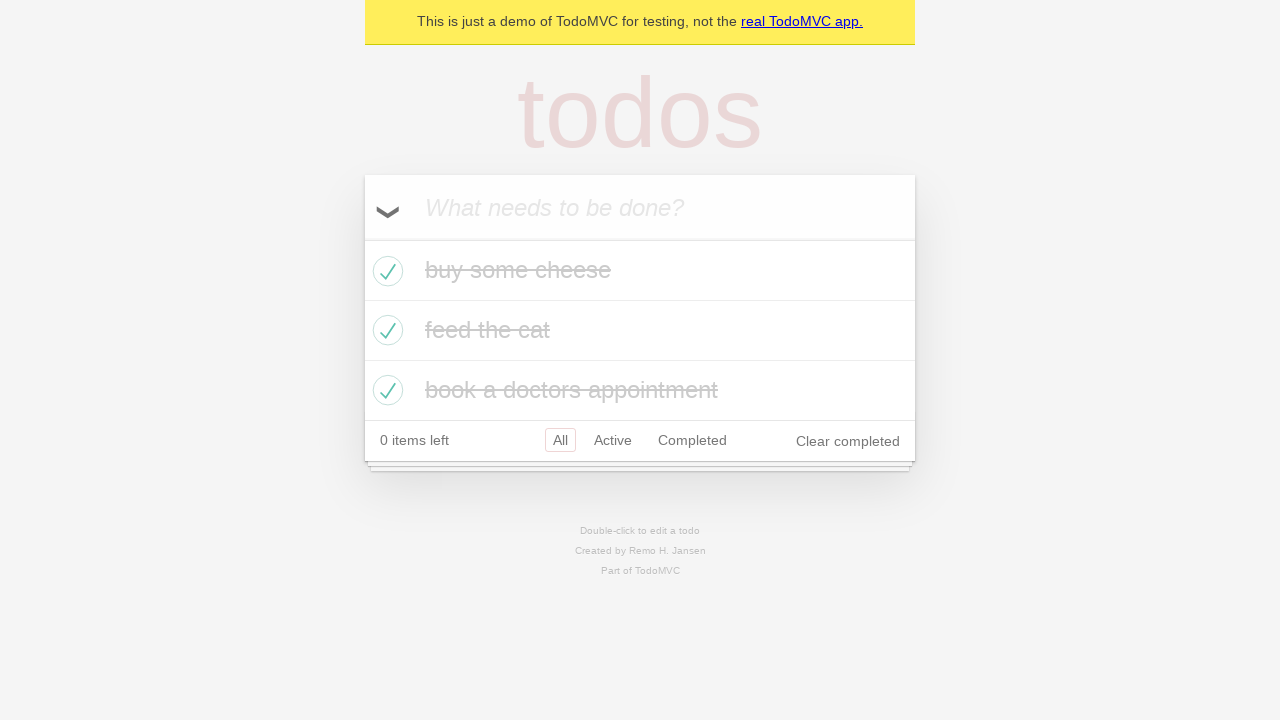

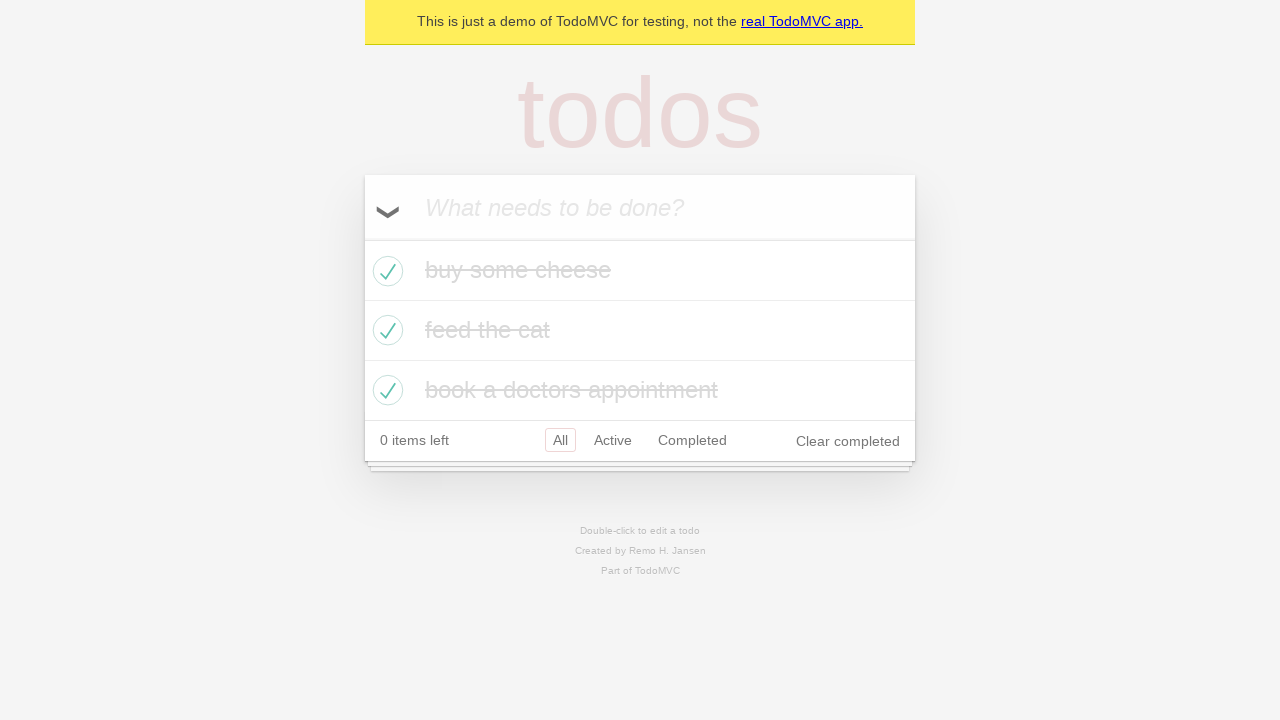